Tests file upload functionality on an Angular file upload demo page by selecting a file through the file input element

Starting URL: https://nervgh.github.io/pages/angular-file-upload/examples/simple/

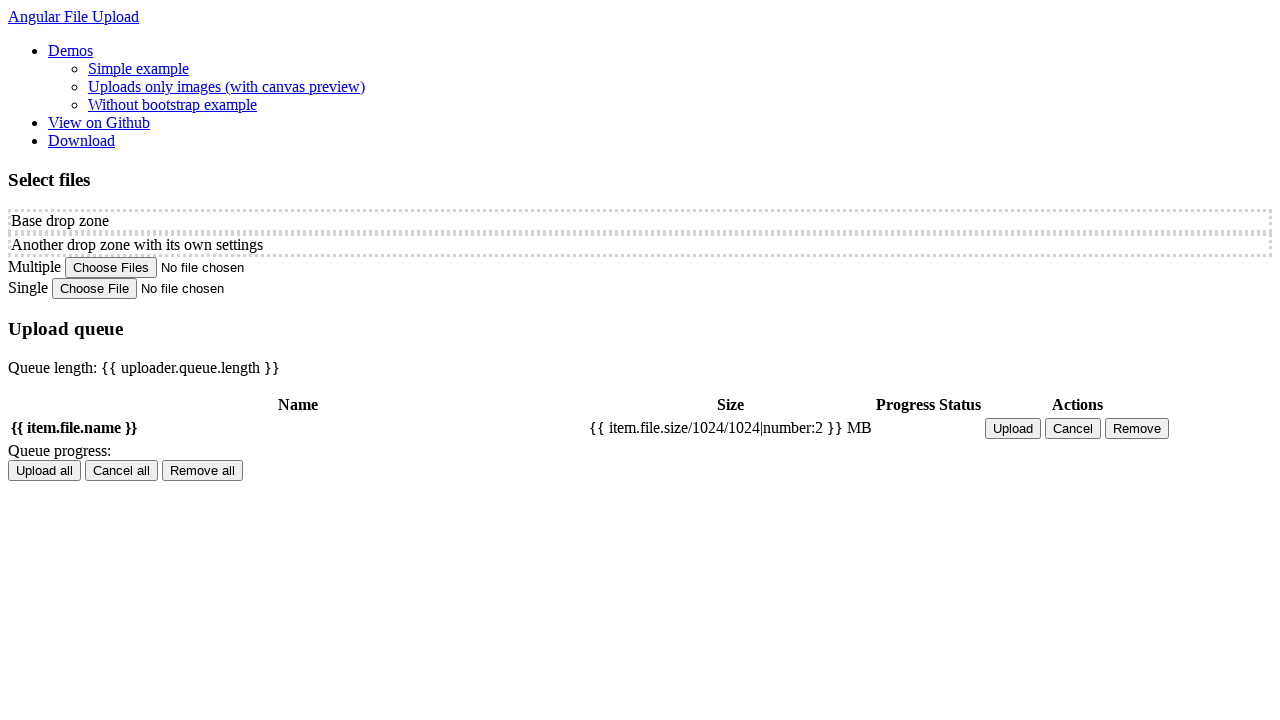

Created temporary test file for upload
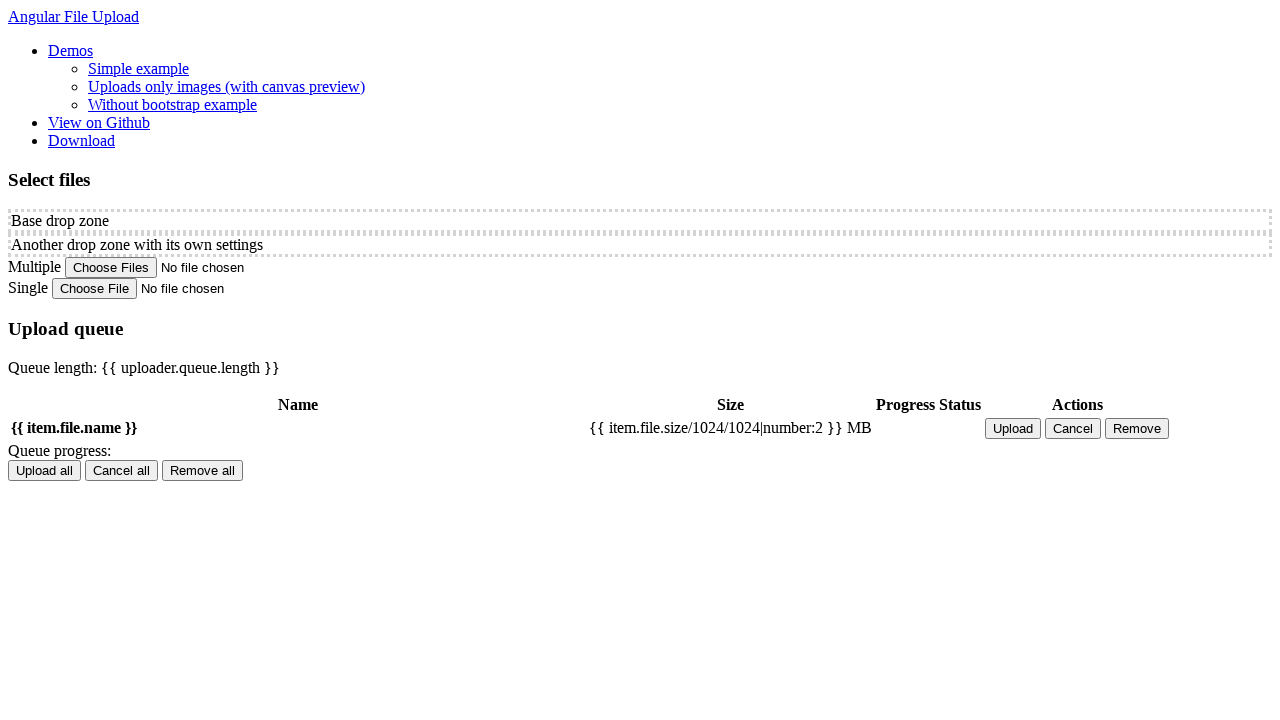

Selected file through file input element
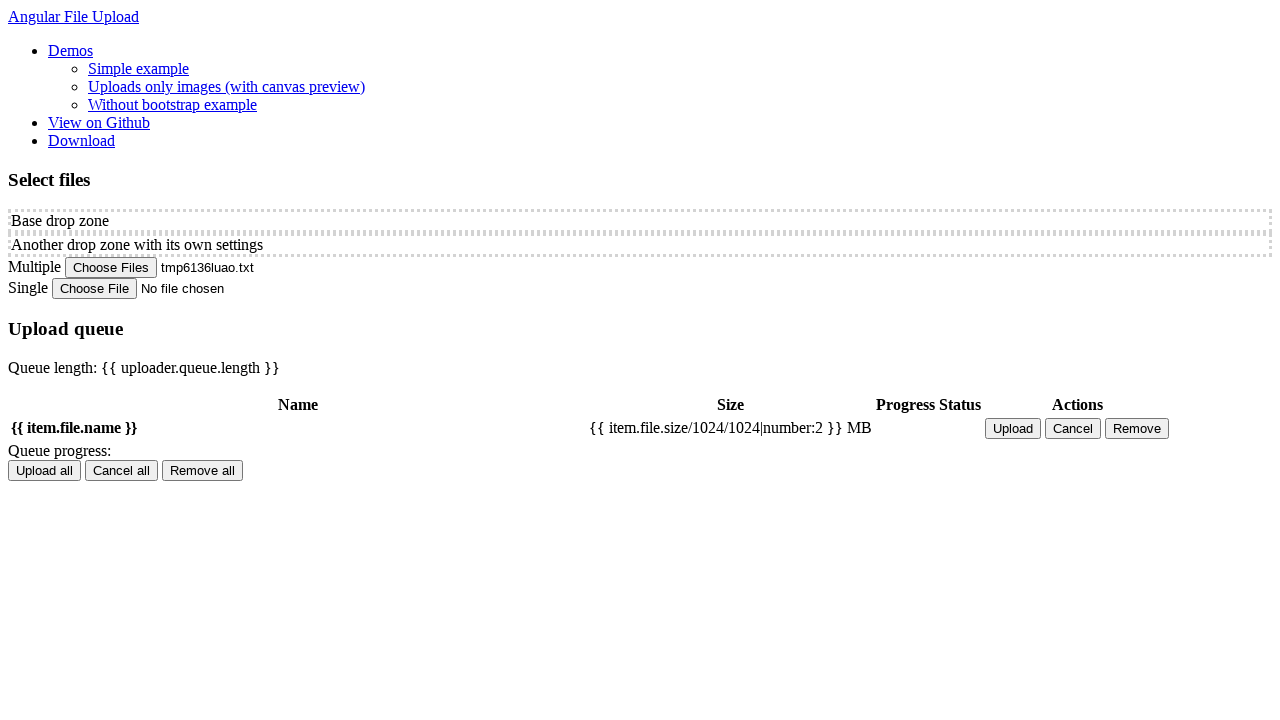

File appeared in upload queue
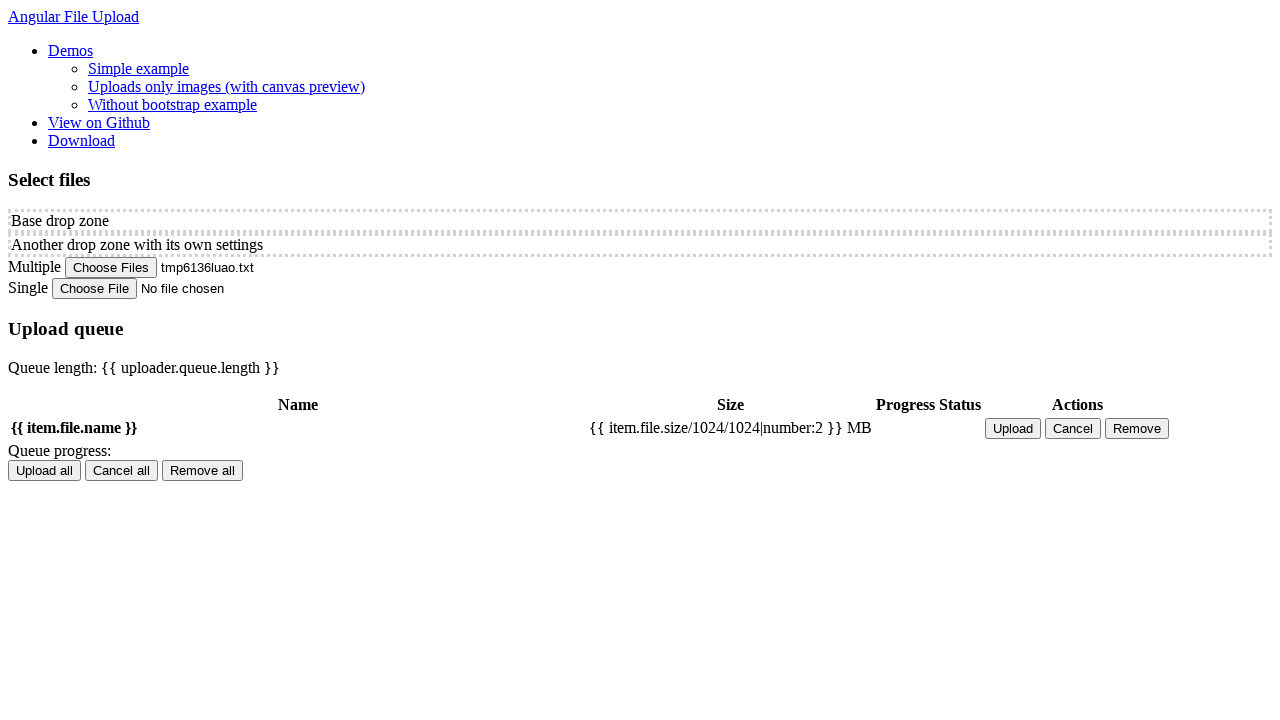

Cleaned up temporary test file
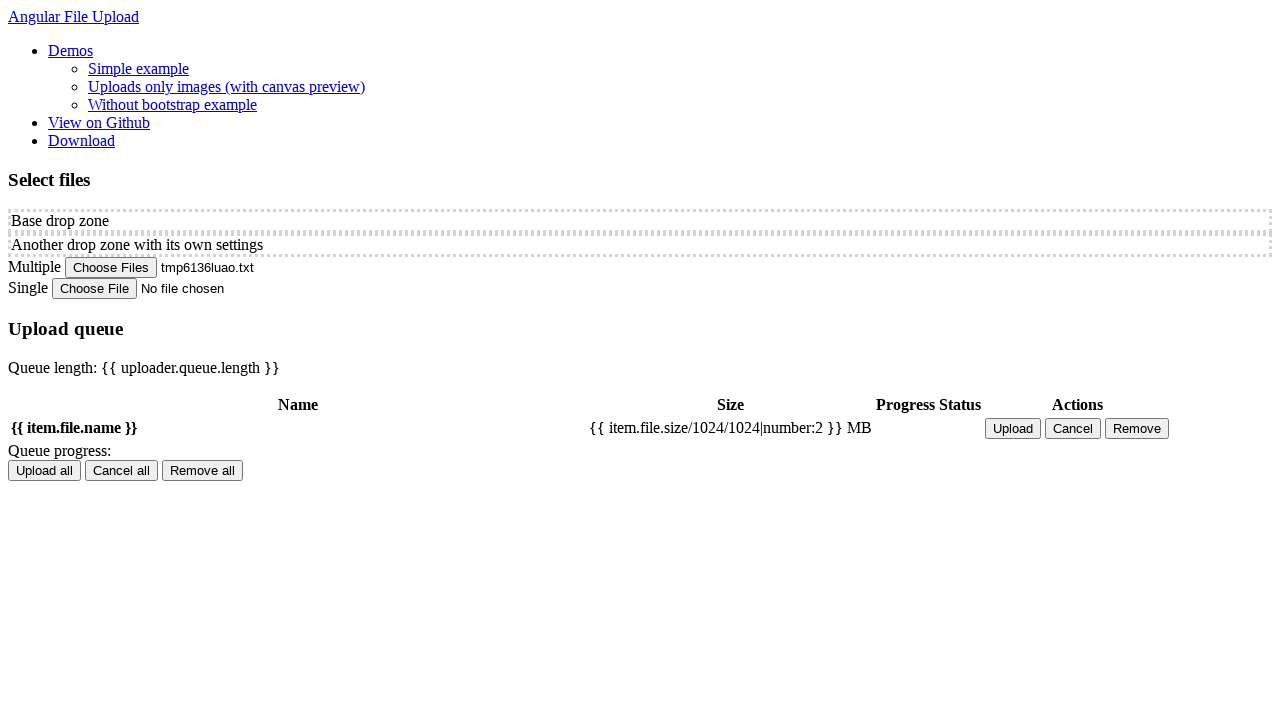

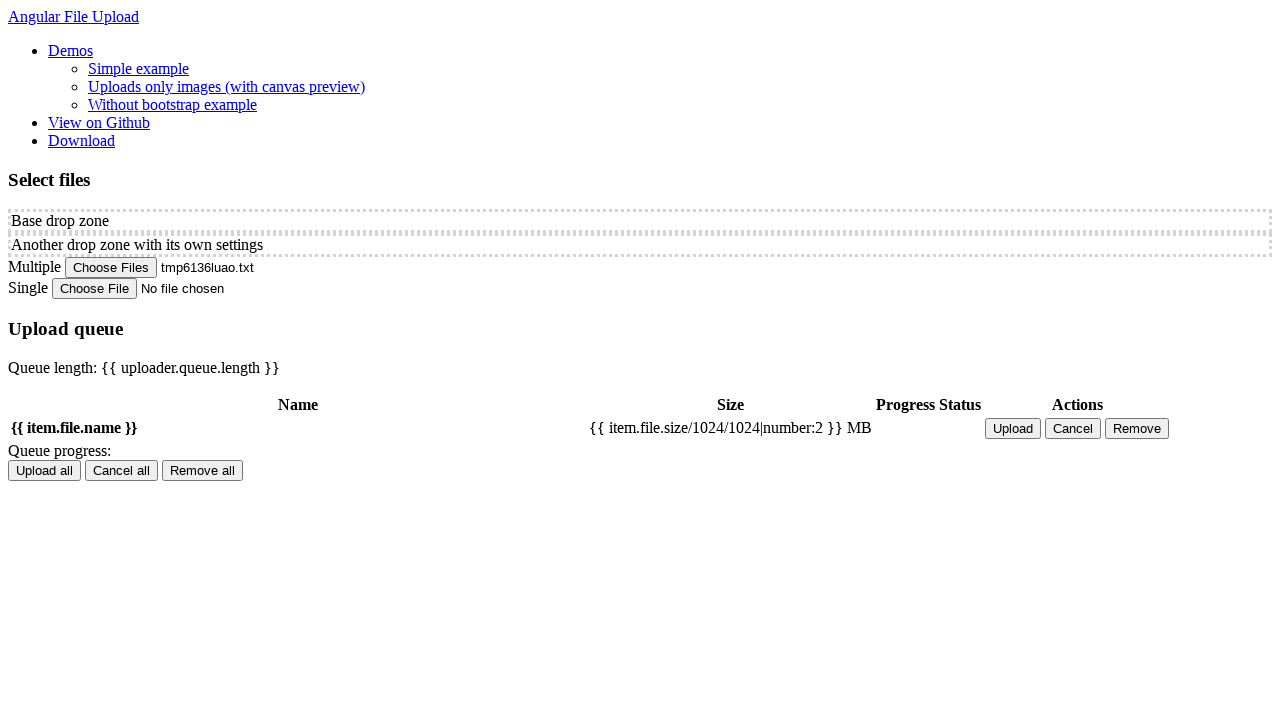